Tests editing a todo item by double-clicking, changing the text, and pressing Enter

Starting URL: https://demo.playwright.dev/todomvc

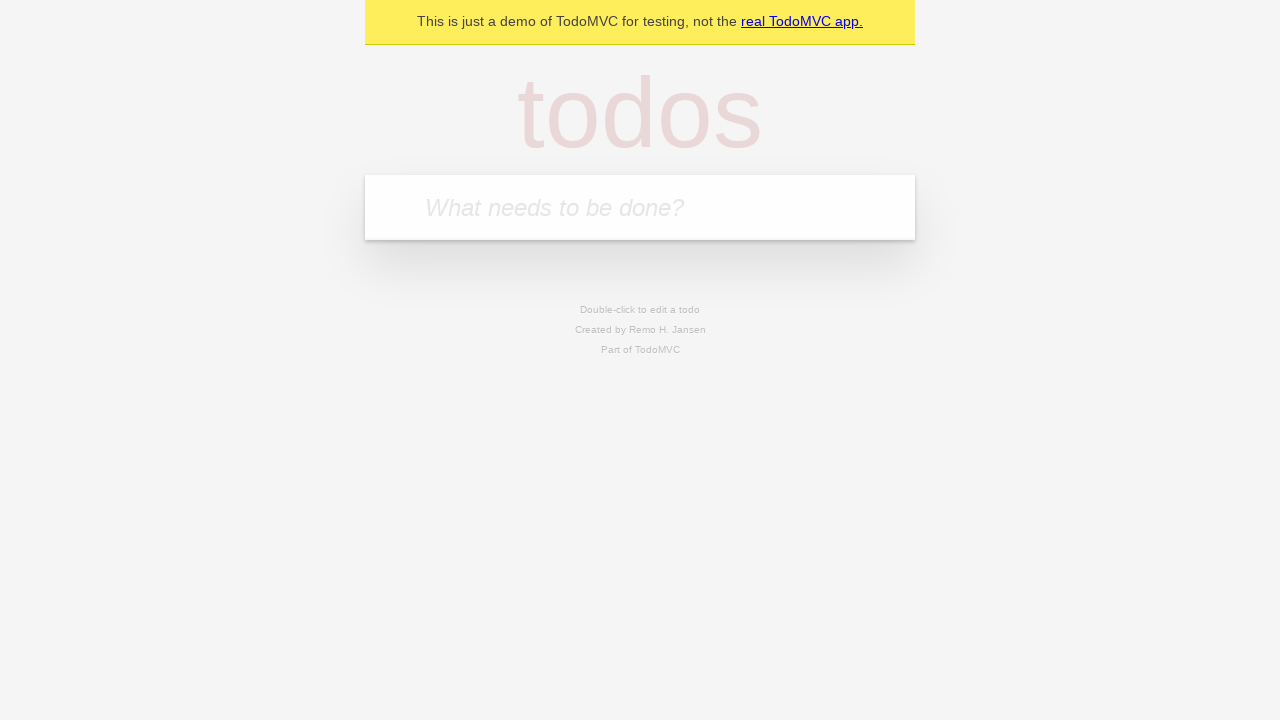

Filled first todo input with 'buy some cheese' on internal:attr=[placeholder="What needs to be done?"i]
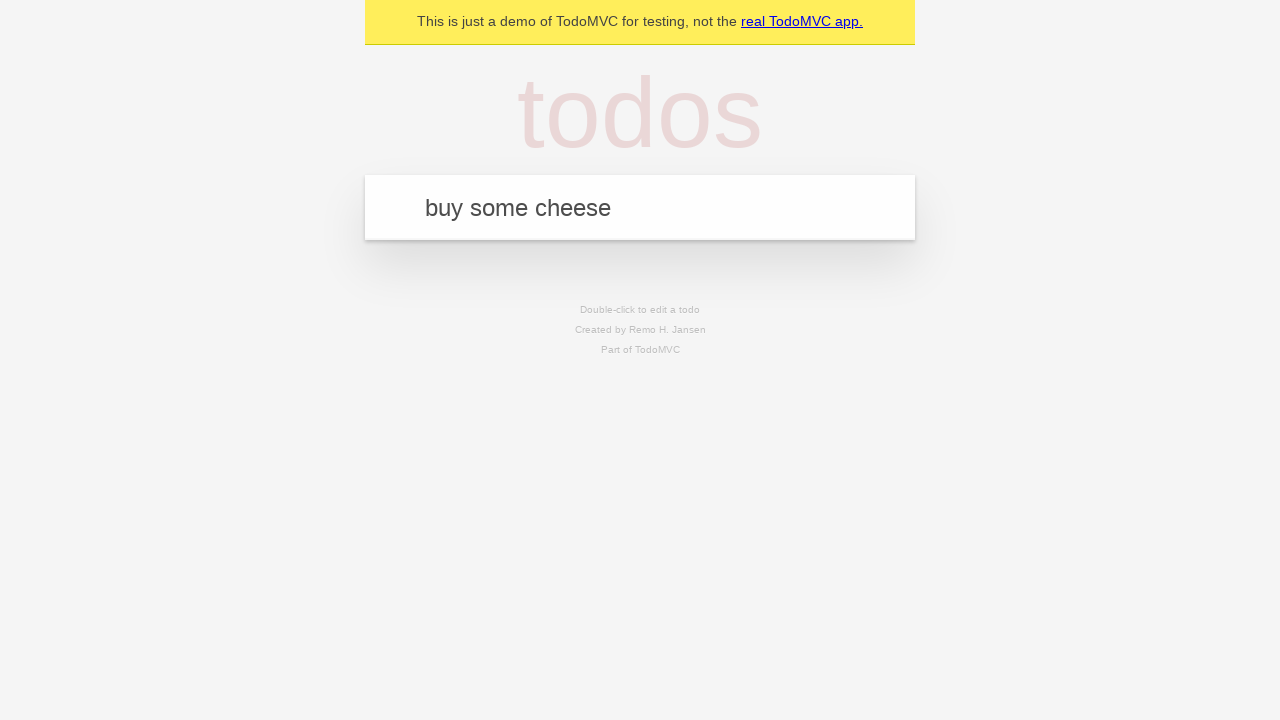

Pressed Enter to create first todo item on internal:attr=[placeholder="What needs to be done?"i]
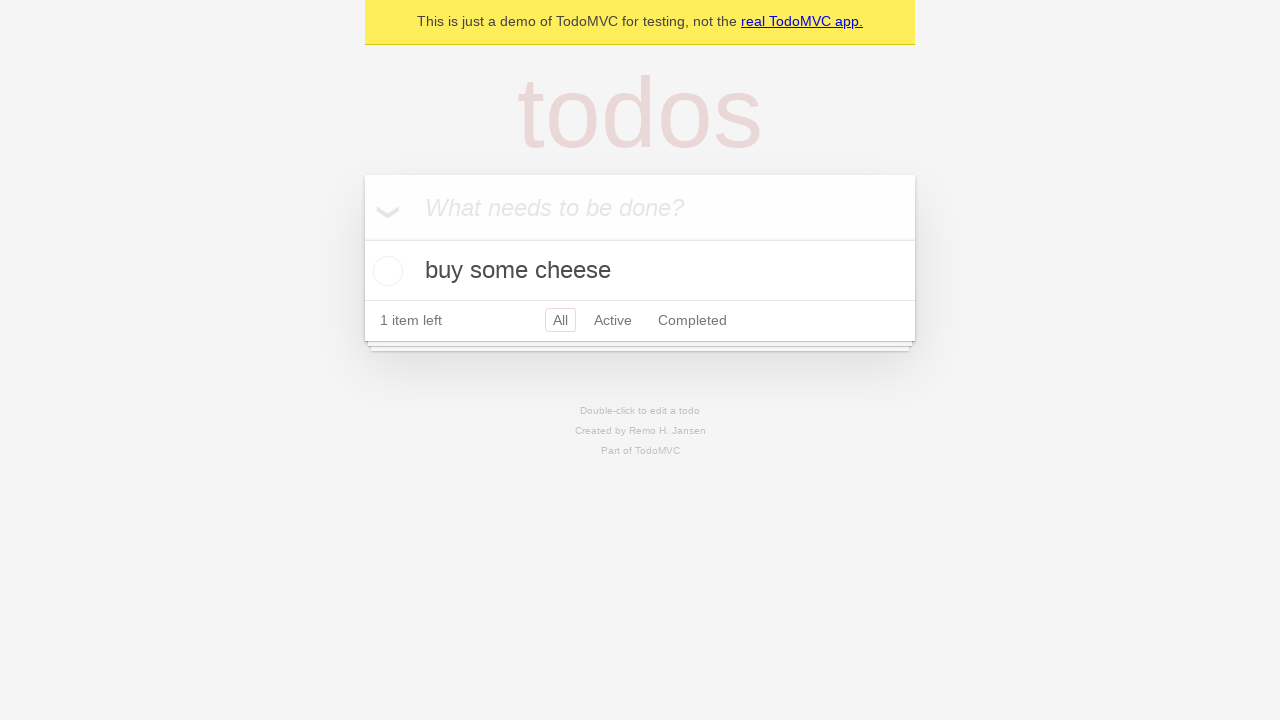

Filled second todo input with 'feed the cat' on internal:attr=[placeholder="What needs to be done?"i]
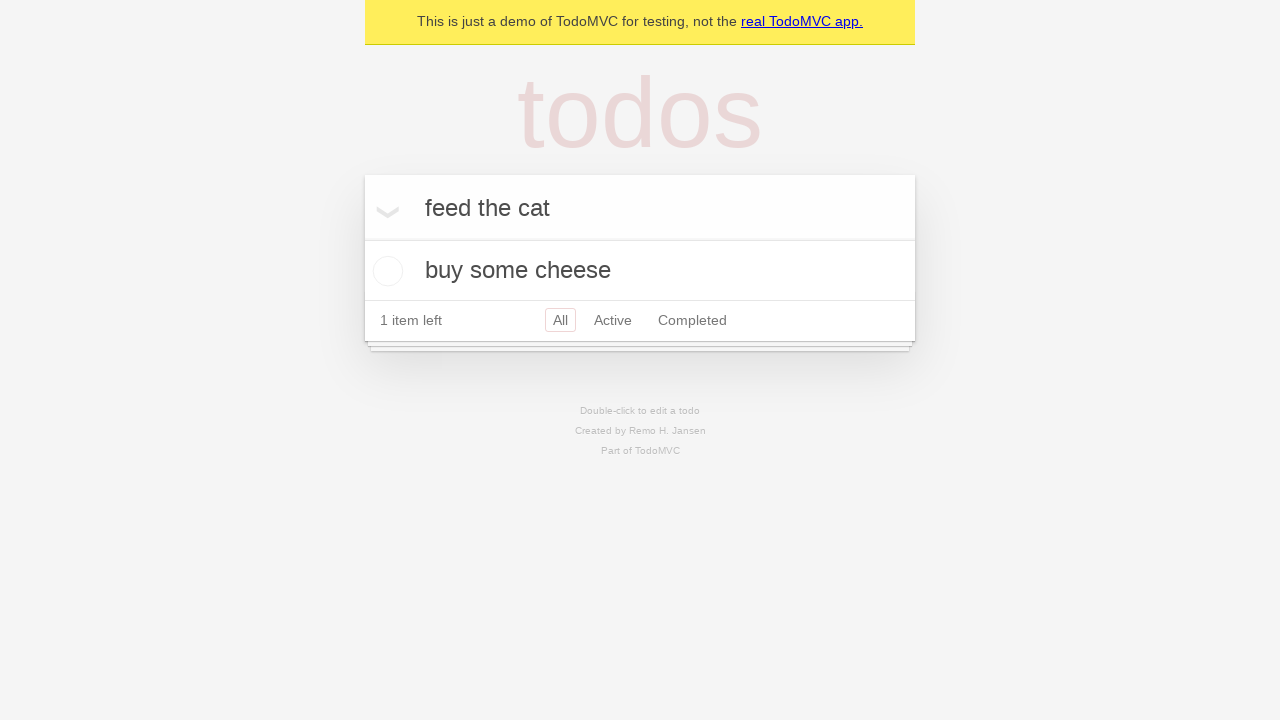

Pressed Enter to create second todo item on internal:attr=[placeholder="What needs to be done?"i]
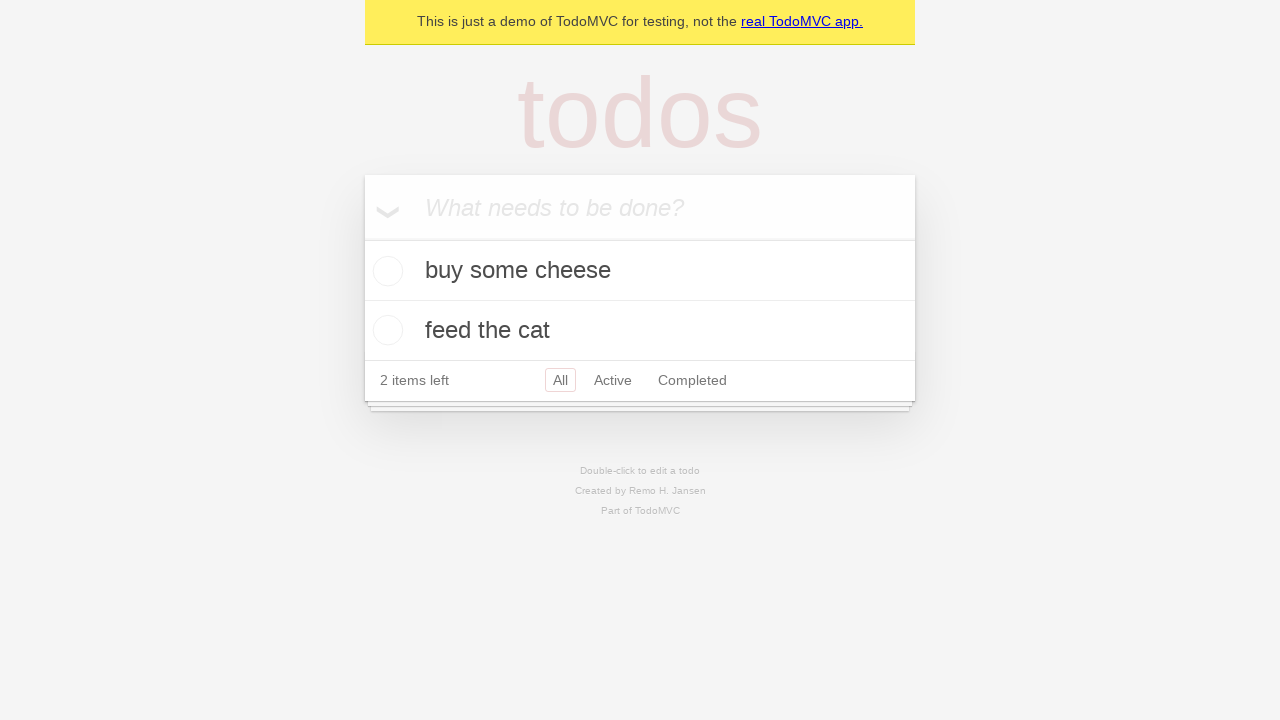

Filled third todo input with 'book a doctors appointment' on internal:attr=[placeholder="What needs to be done?"i]
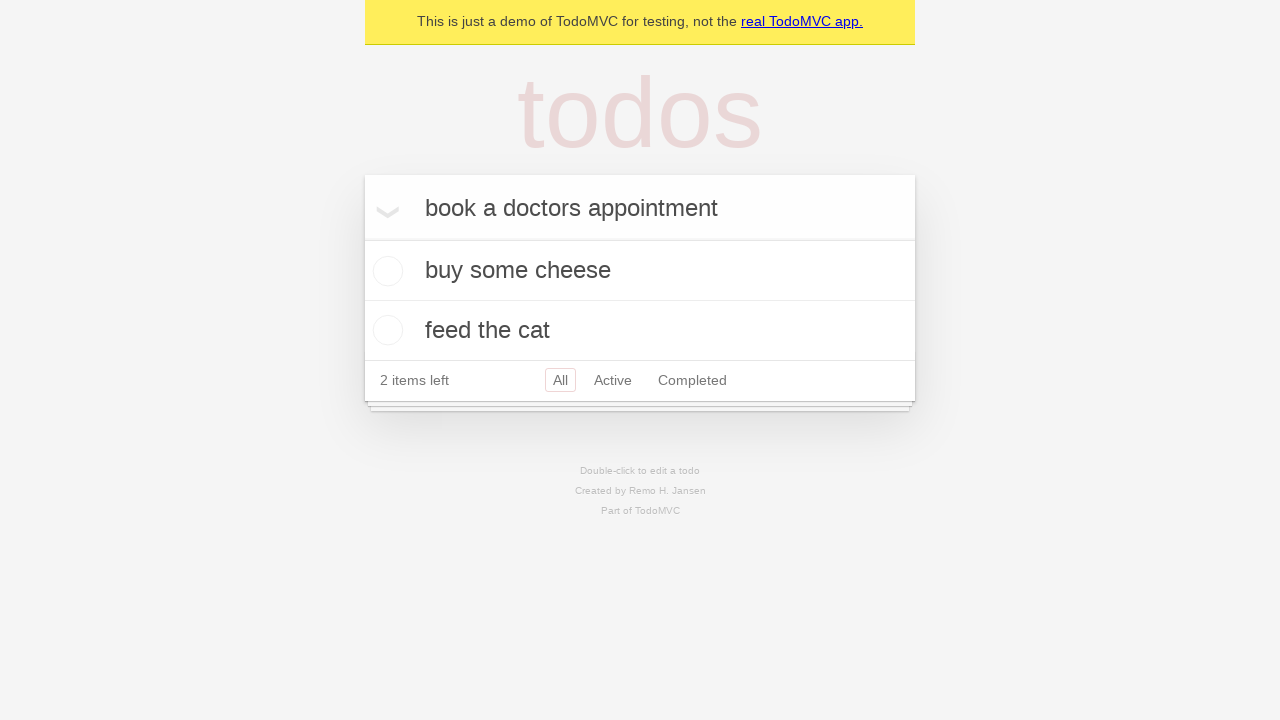

Pressed Enter to create third todo item on internal:attr=[placeholder="What needs to be done?"i]
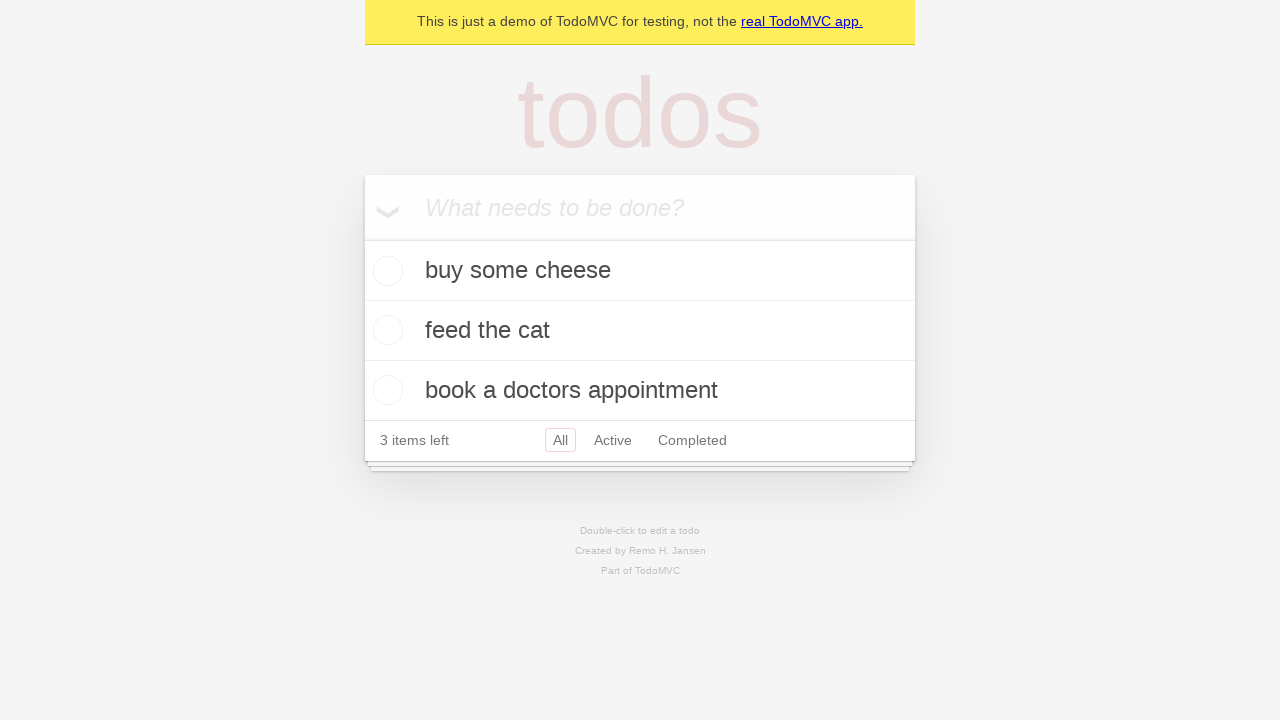

Waited for todo items to load
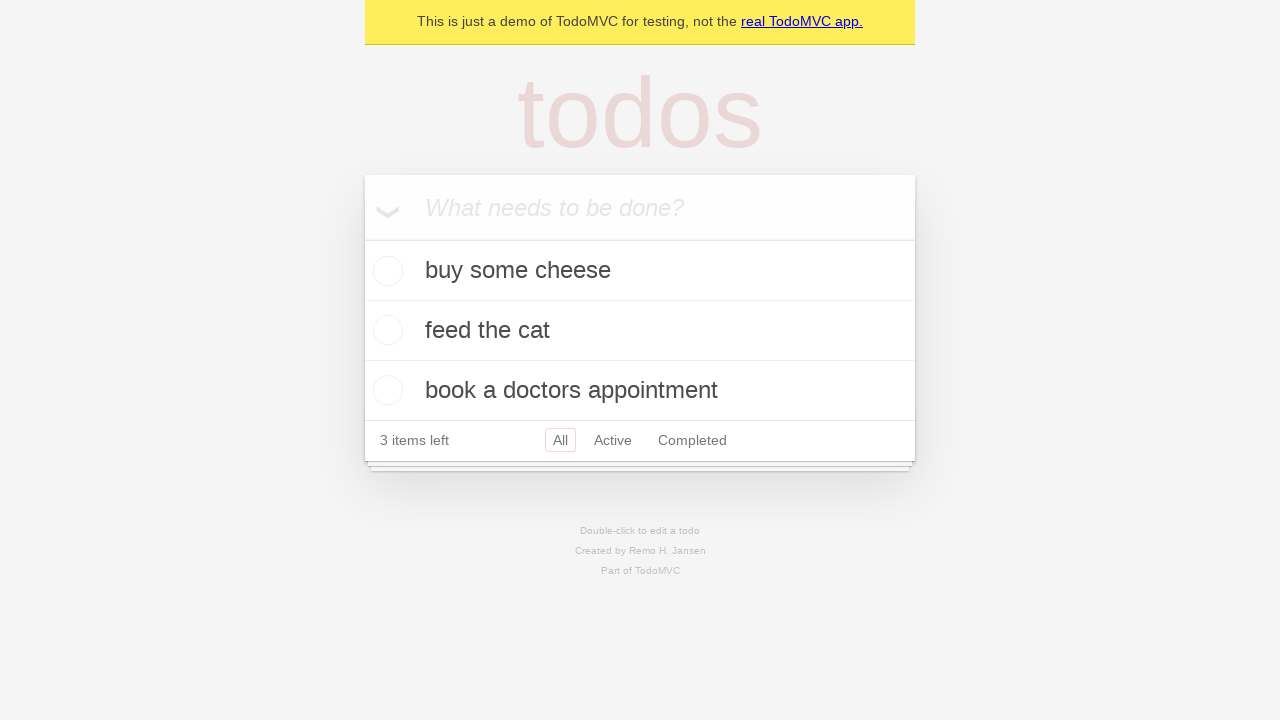

Double-clicked second todo item to enter edit mode at (640, 331) on internal:testid=[data-testid="todo-item"s] >> nth=1
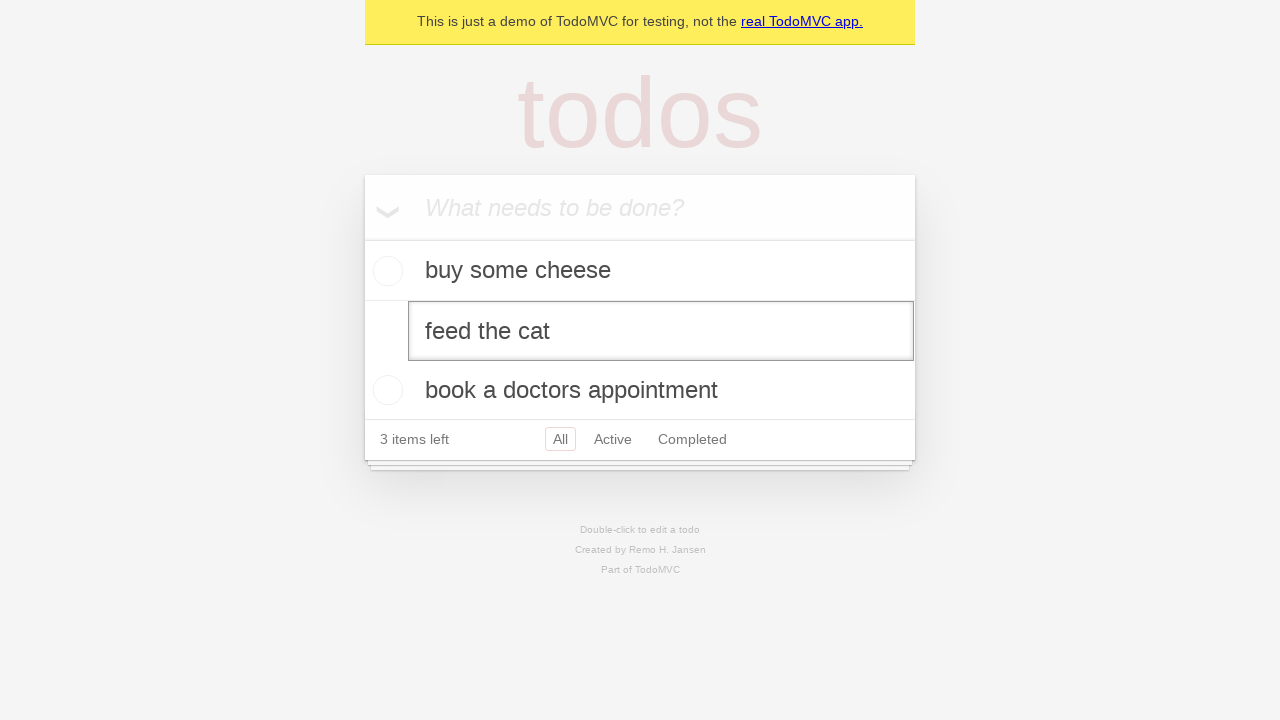

Changed todo text to 'buy some sausages' on internal:testid=[data-testid="todo-item"s] >> nth=1 >> internal:role=textbox[nam
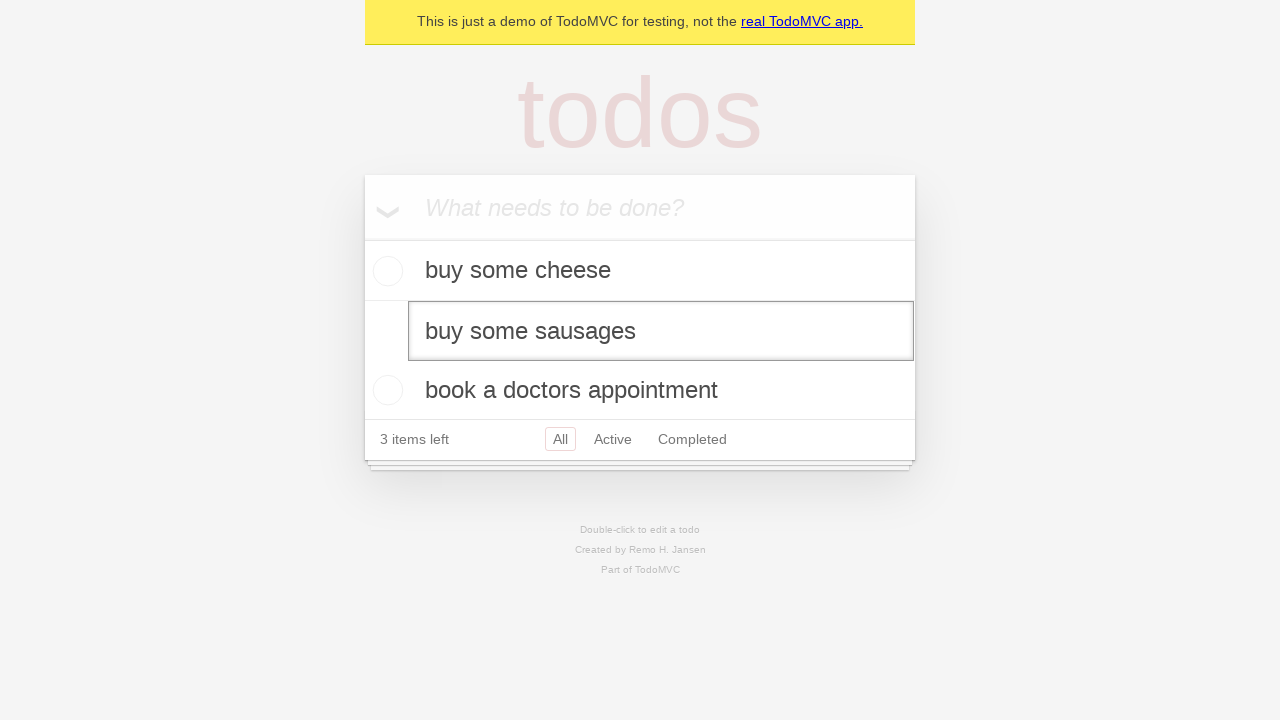

Pressed Enter to save the edited todo item on internal:testid=[data-testid="todo-item"s] >> nth=1 >> internal:role=textbox[nam
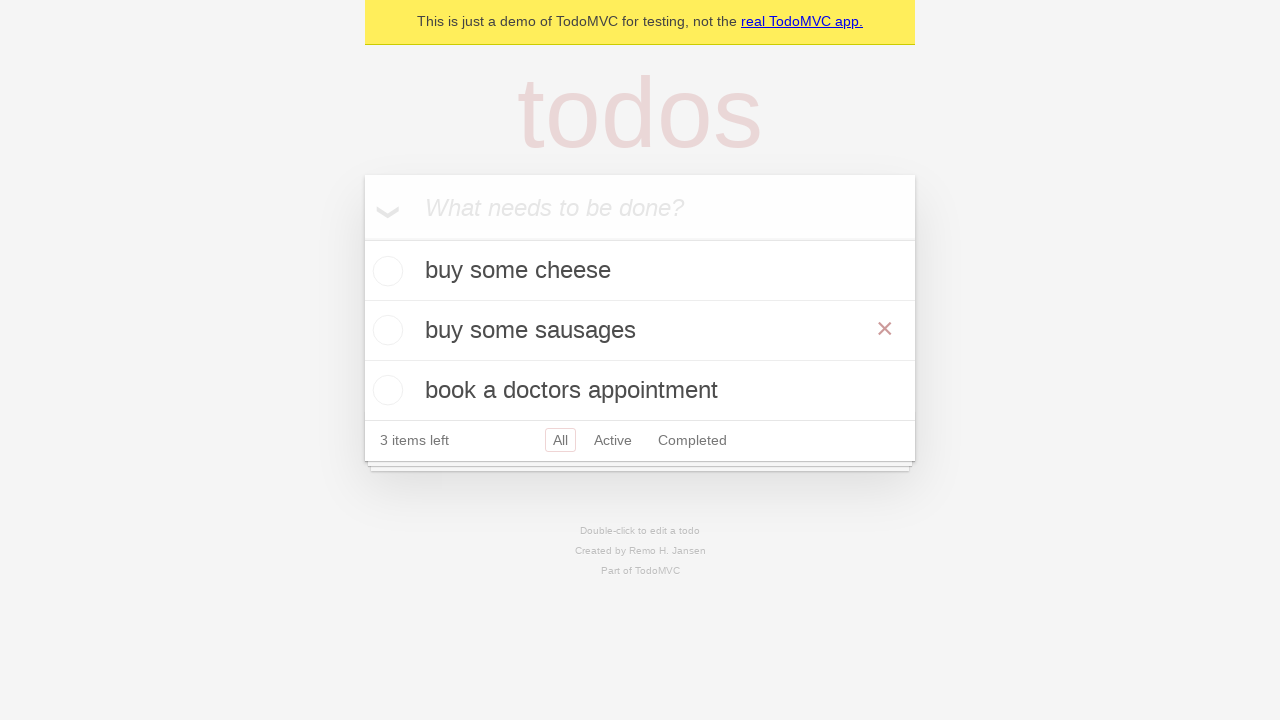

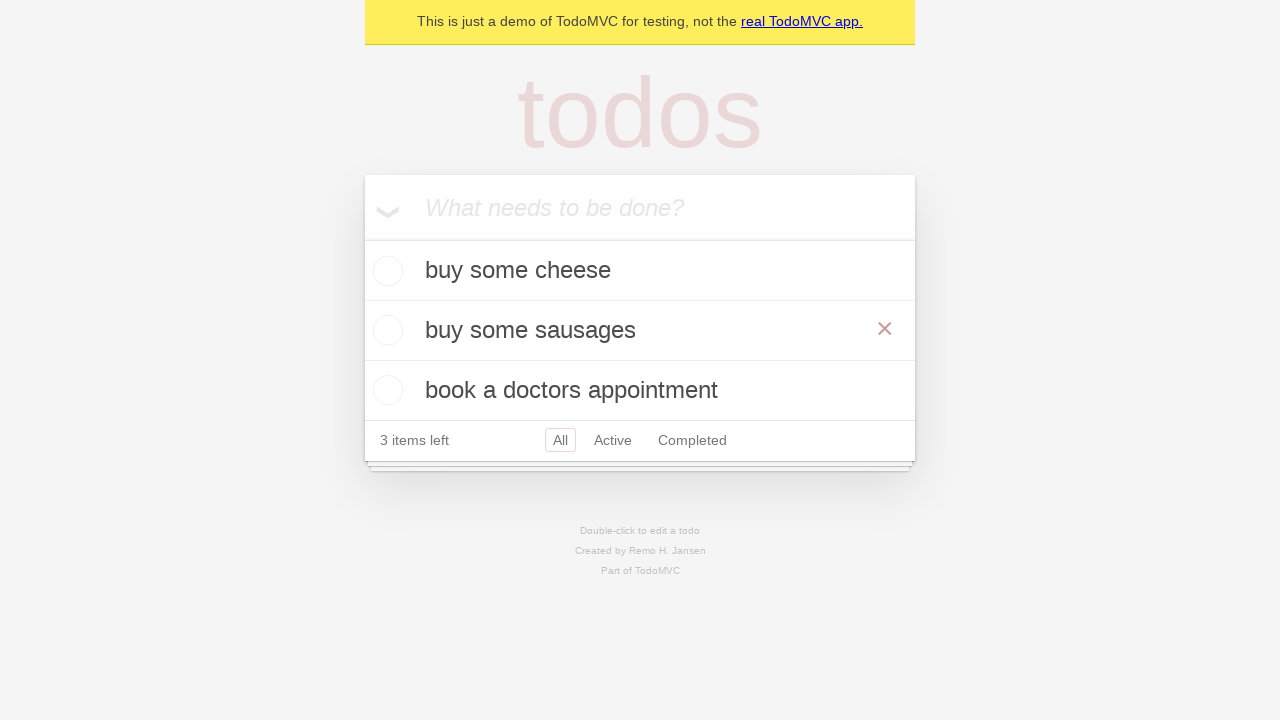